Tests alert dismissal by clicking a confirmation alert button and dismissing it

Starting URL: http://omayo.blogspot.com

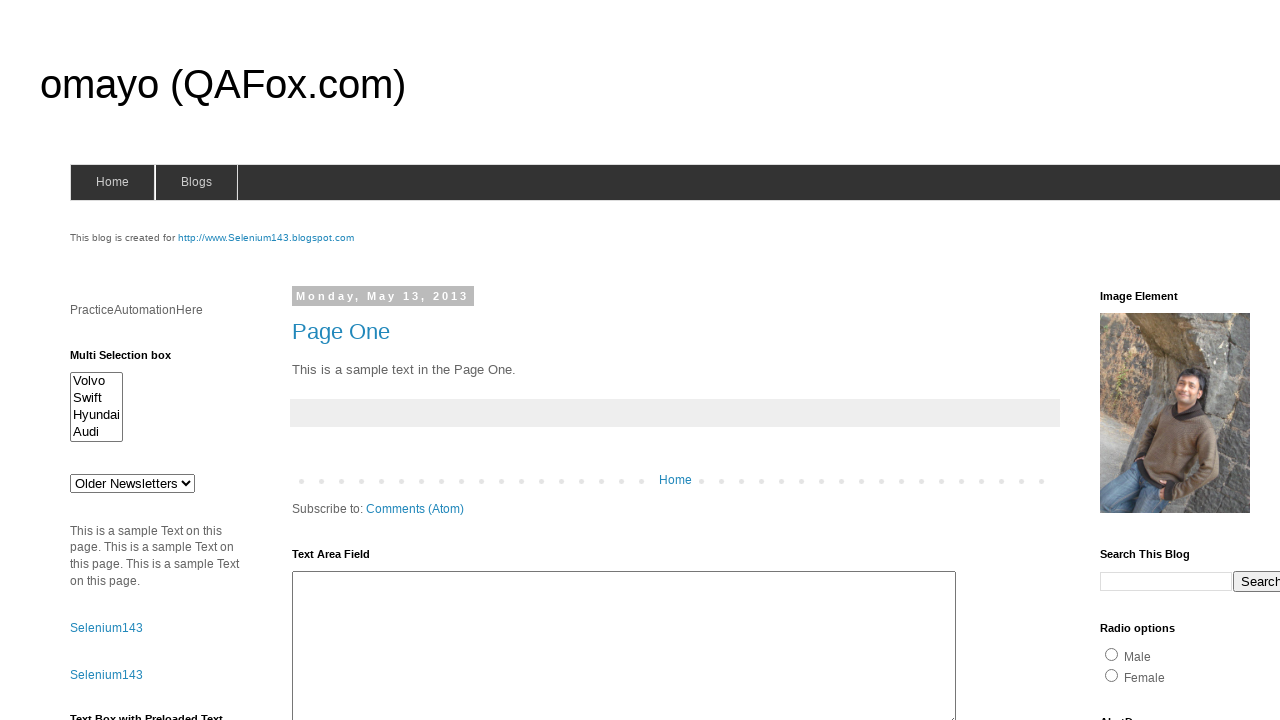

Set up dialog handler to dismiss alerts
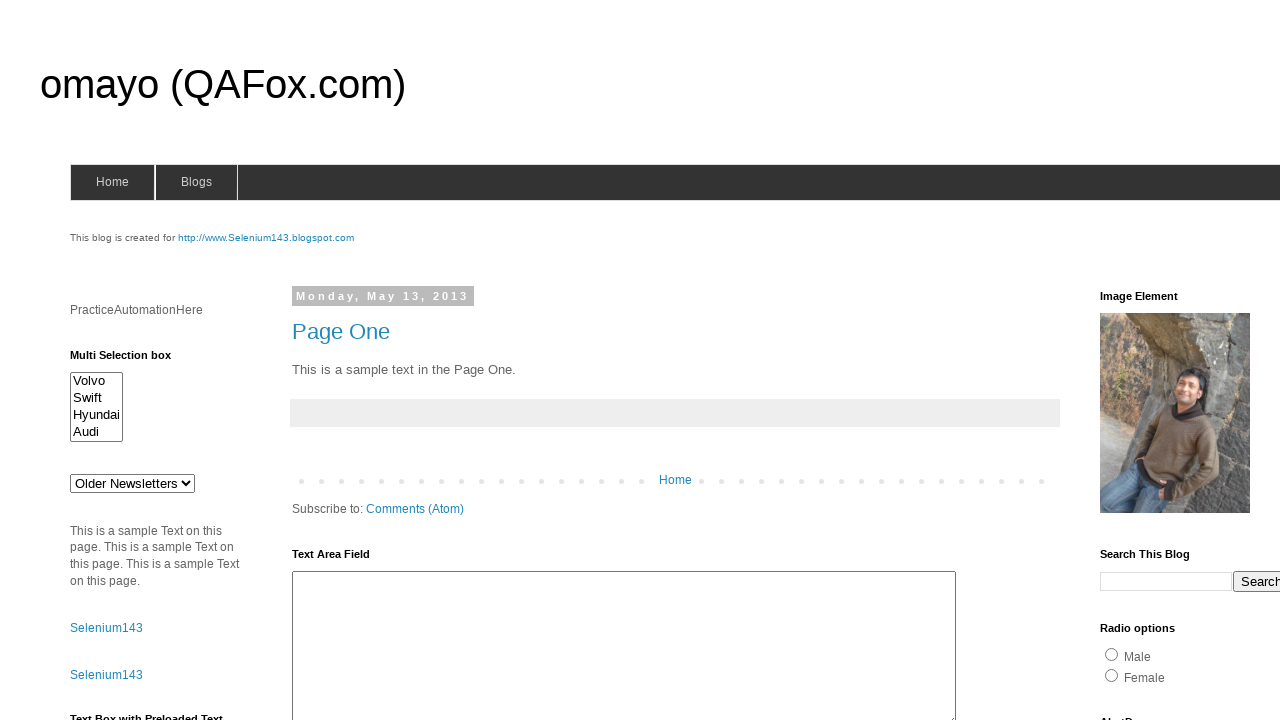

Clicked confirmation alert button at (1155, 361) on #confirm
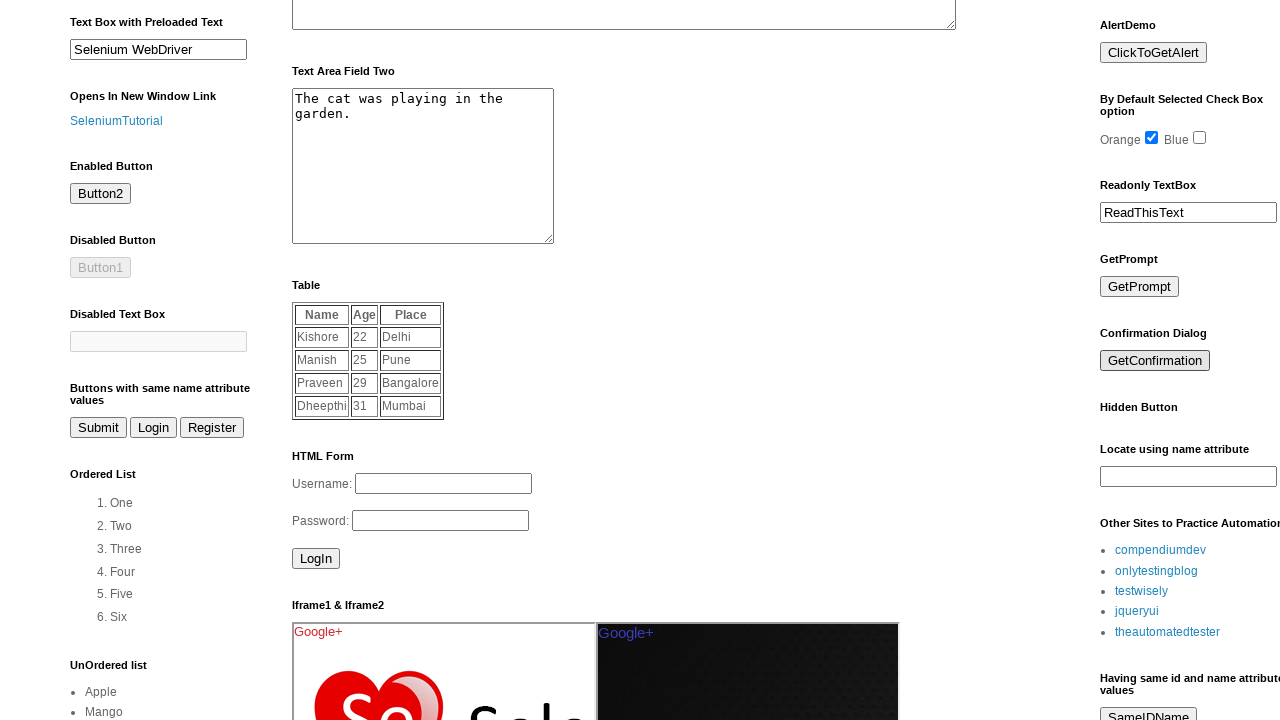

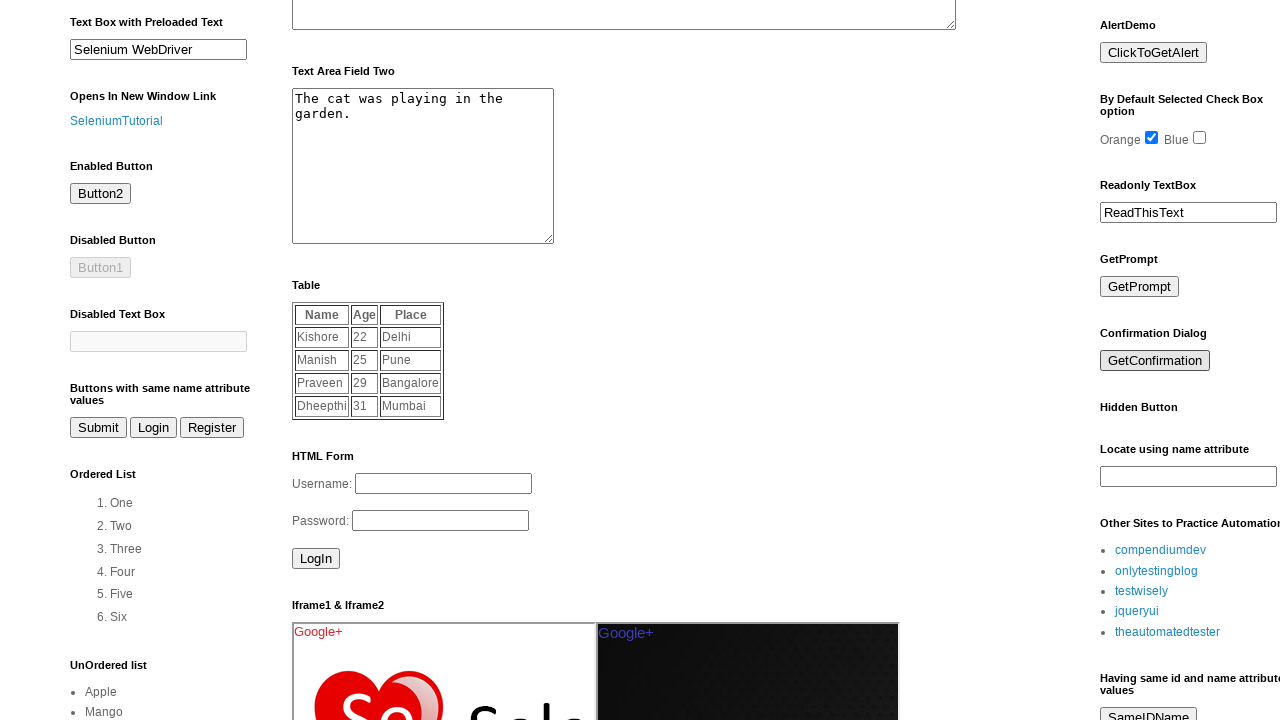